Tests handling a JavaScript Confirm dialog by clicking the confirm button, accepting the dialog, and verifying the result shows "Ok" was clicked.

Starting URL: https://the-internet.herokuapp.com/javascript_alerts

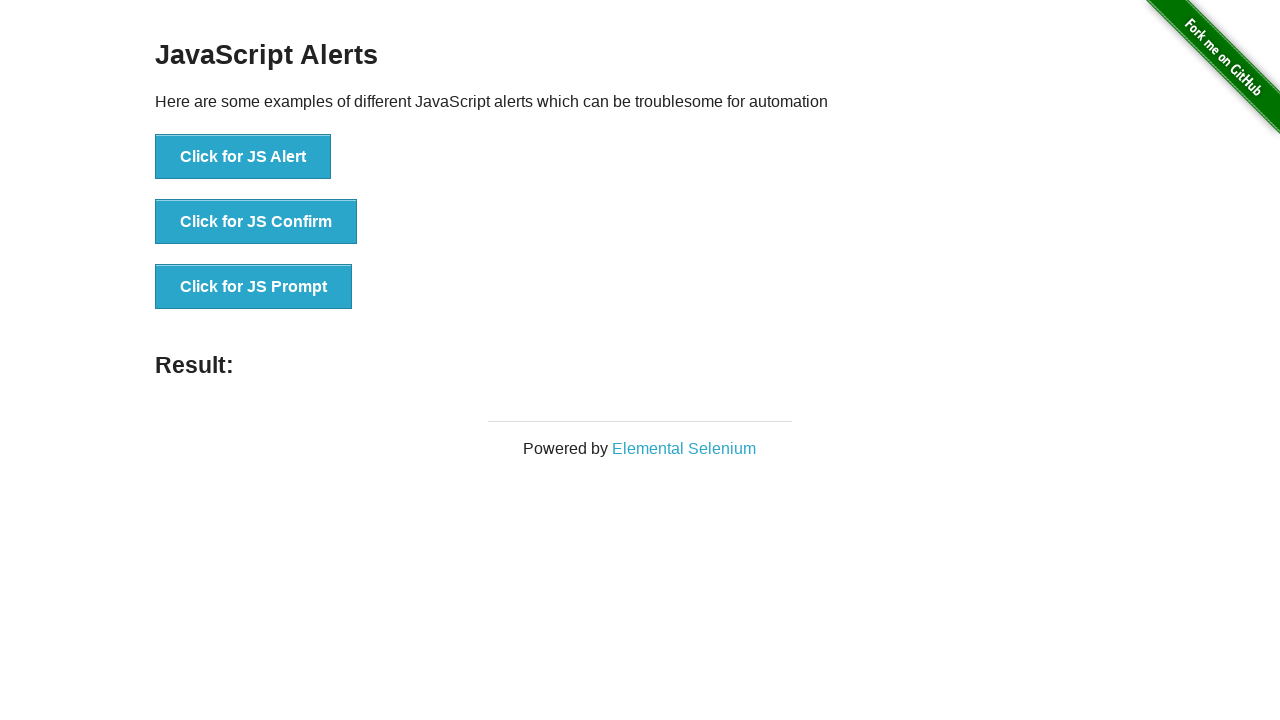

Set up dialog handler to accept confirm dialogs
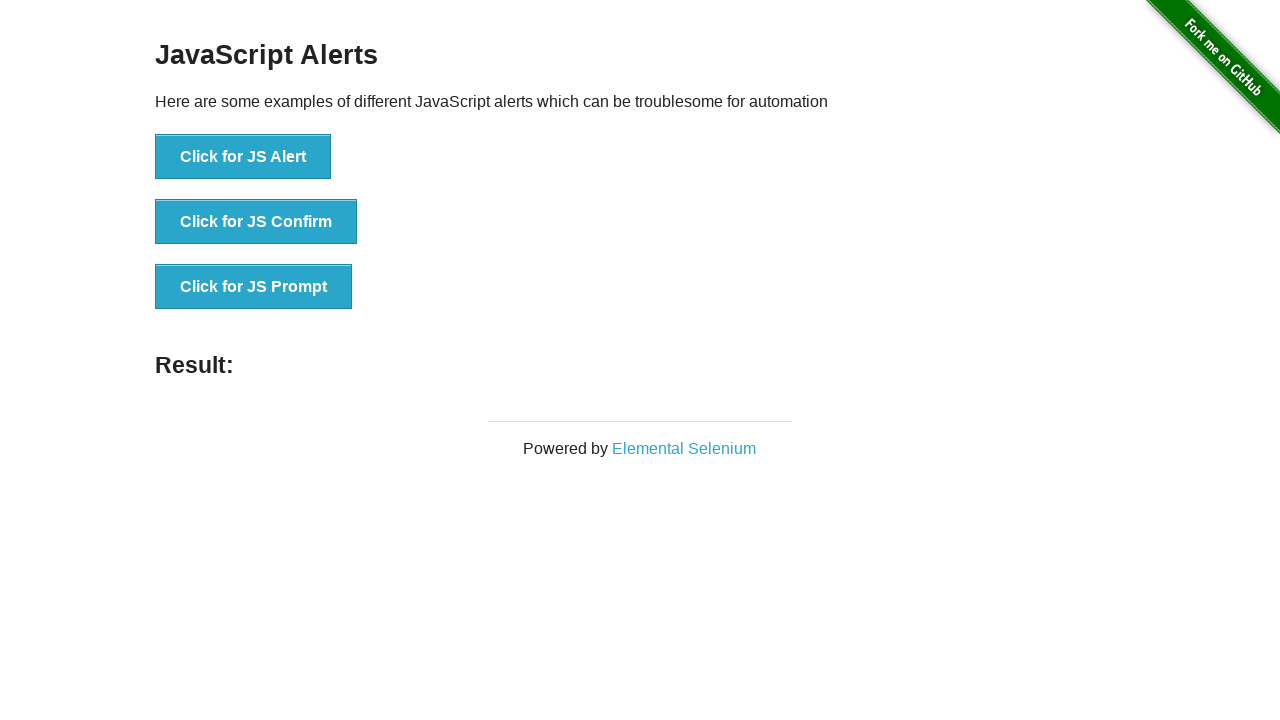

Accepted the confirm dialog at (256, 222) on text=Click for JS Confirm
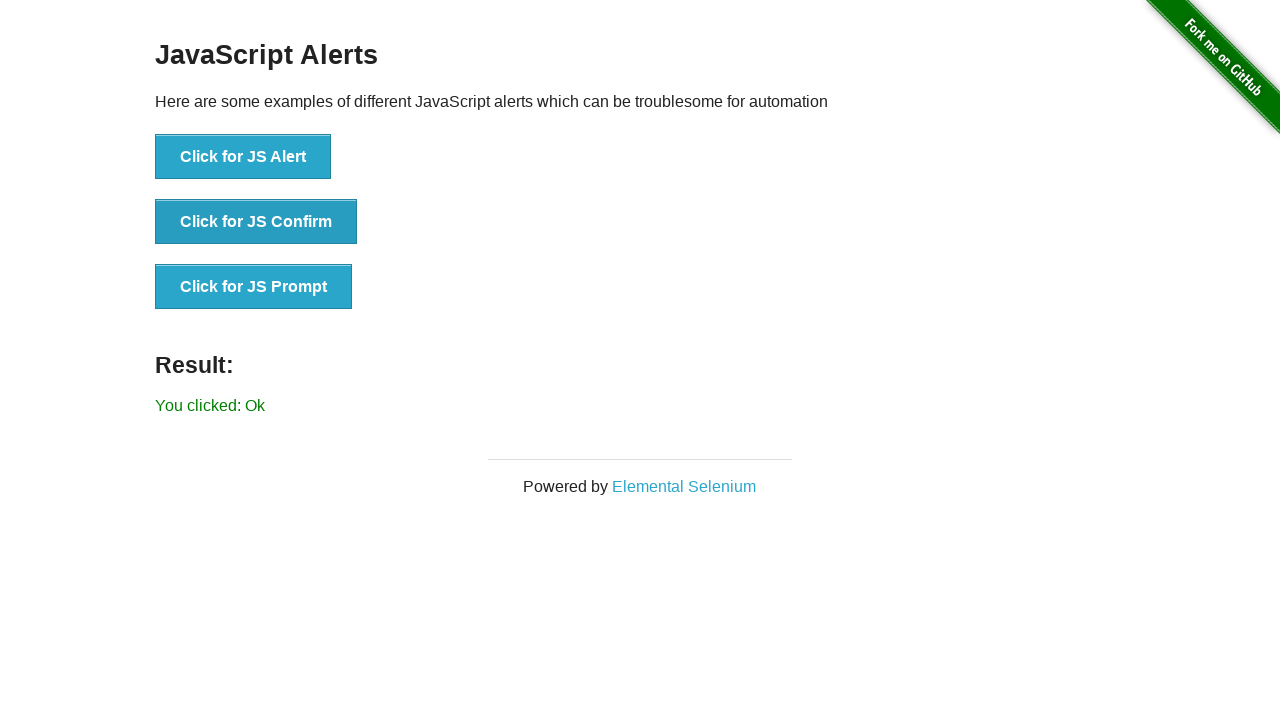

Clicked button to trigger JavaScript Confirm dialog
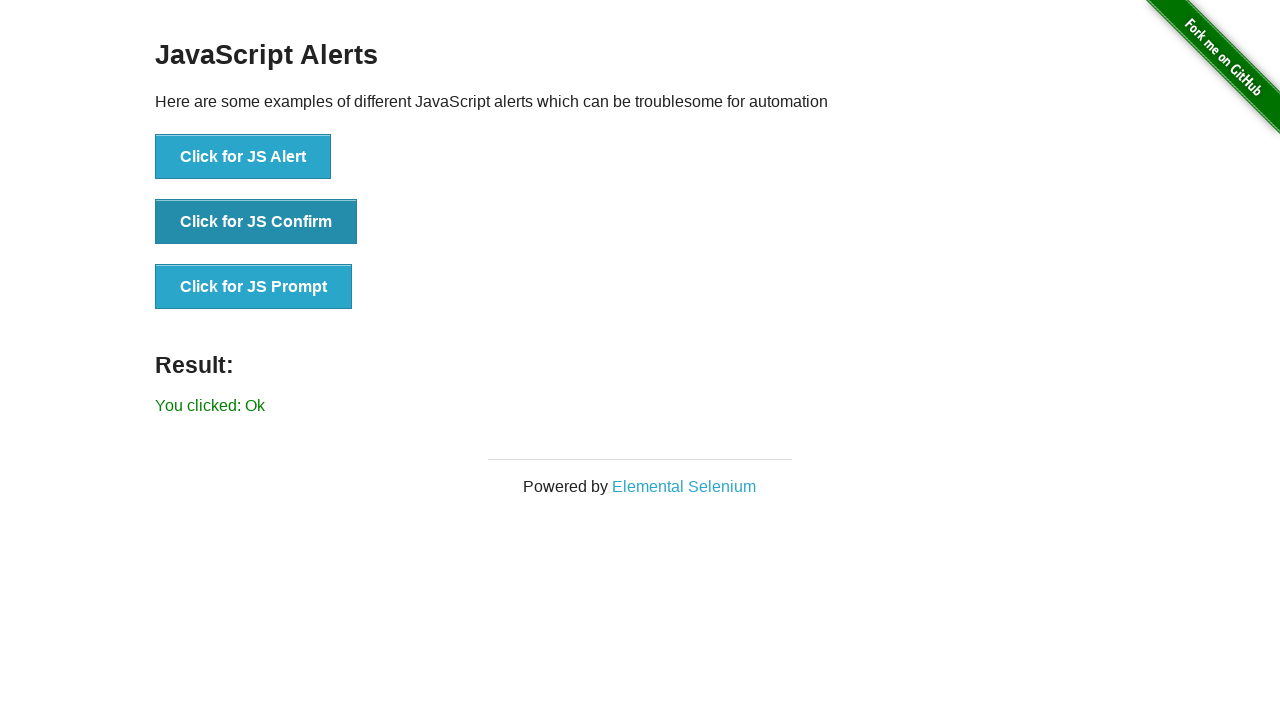

Result message element loaded
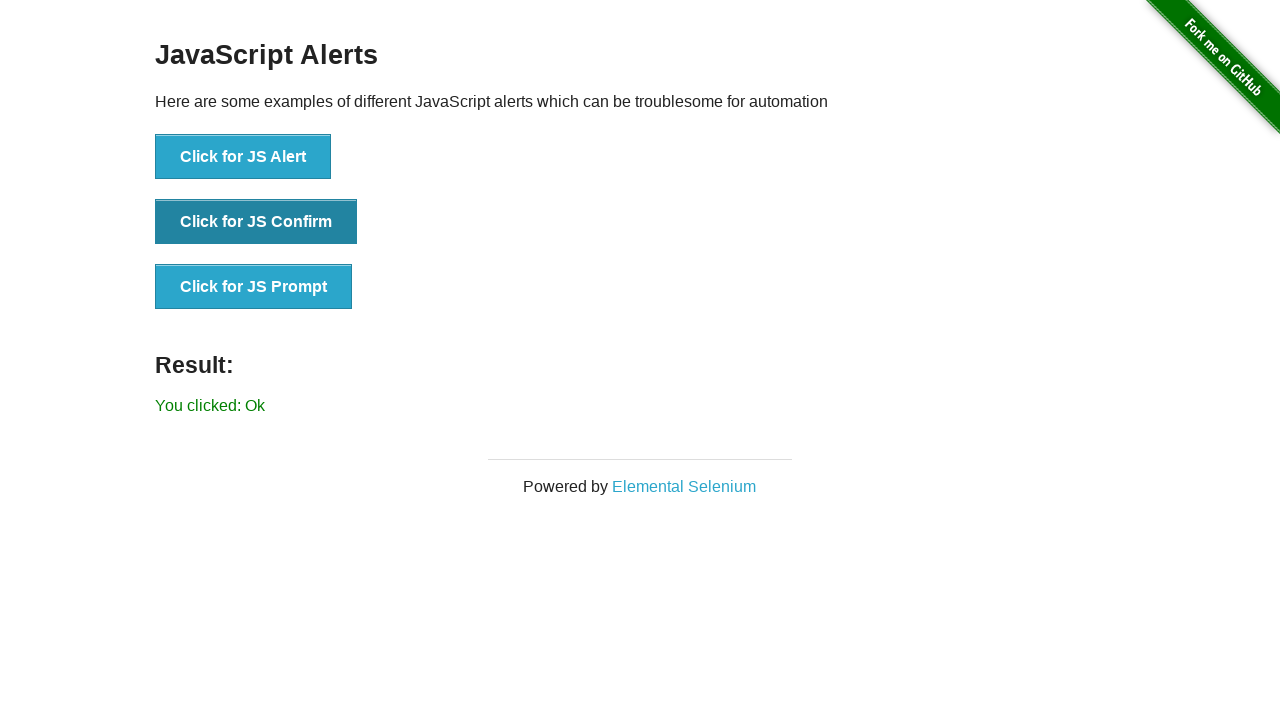

Verified result message shows 'You clicked: Ok'
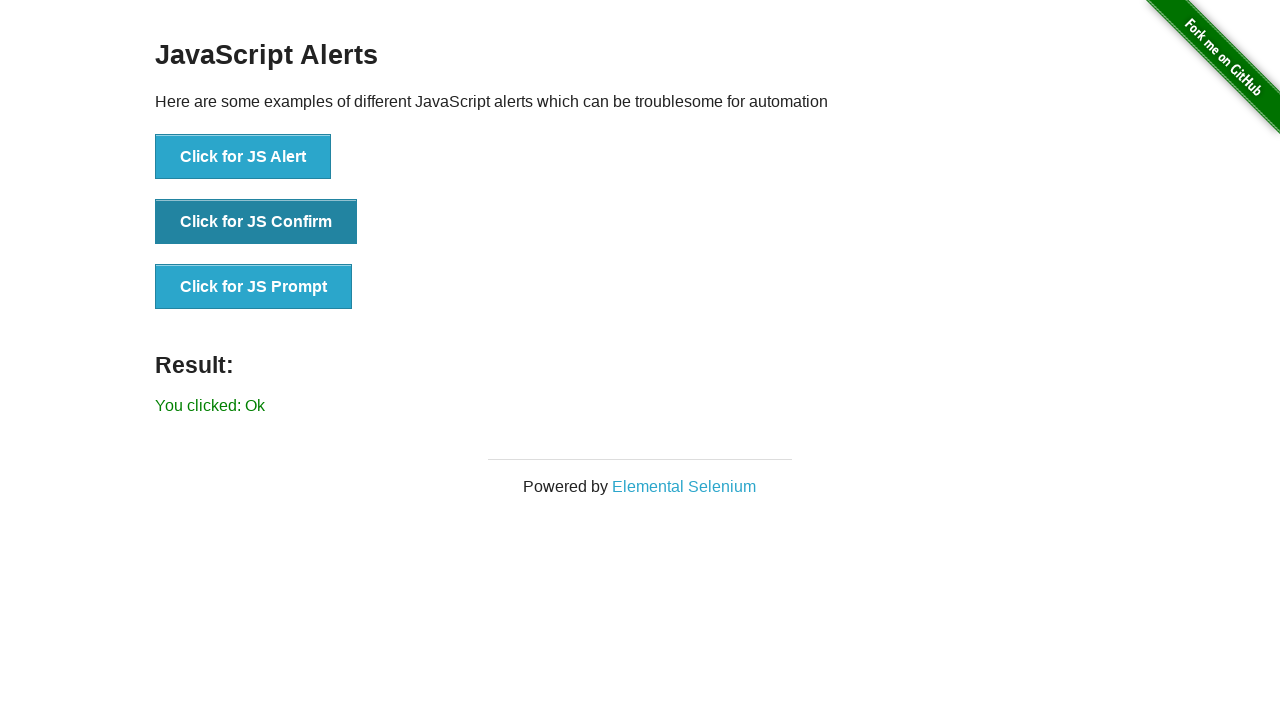

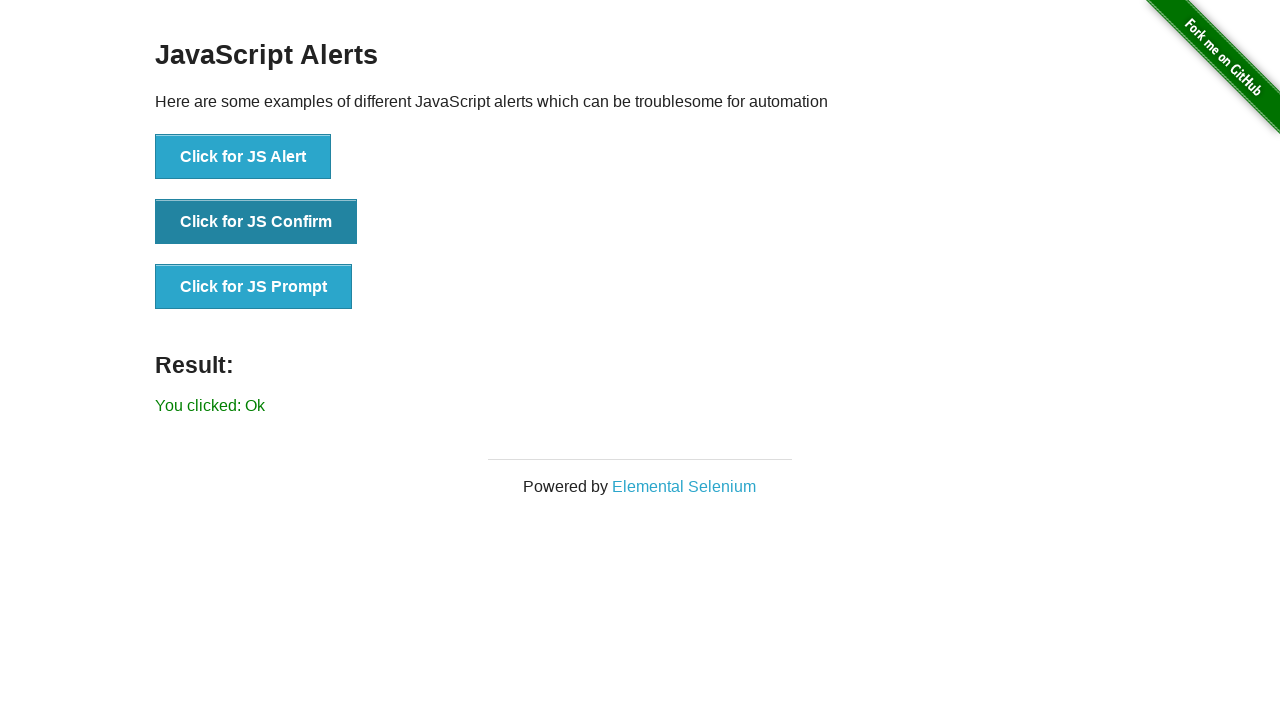